Tests dropdown functionality by navigating to a dropdown demo page and selecting a specific value ("Docker") from a dropdown menu.

Starting URL: https://seleniumpractise.blogspot.com/2019/01/dropdown-demo-for-selenium.html

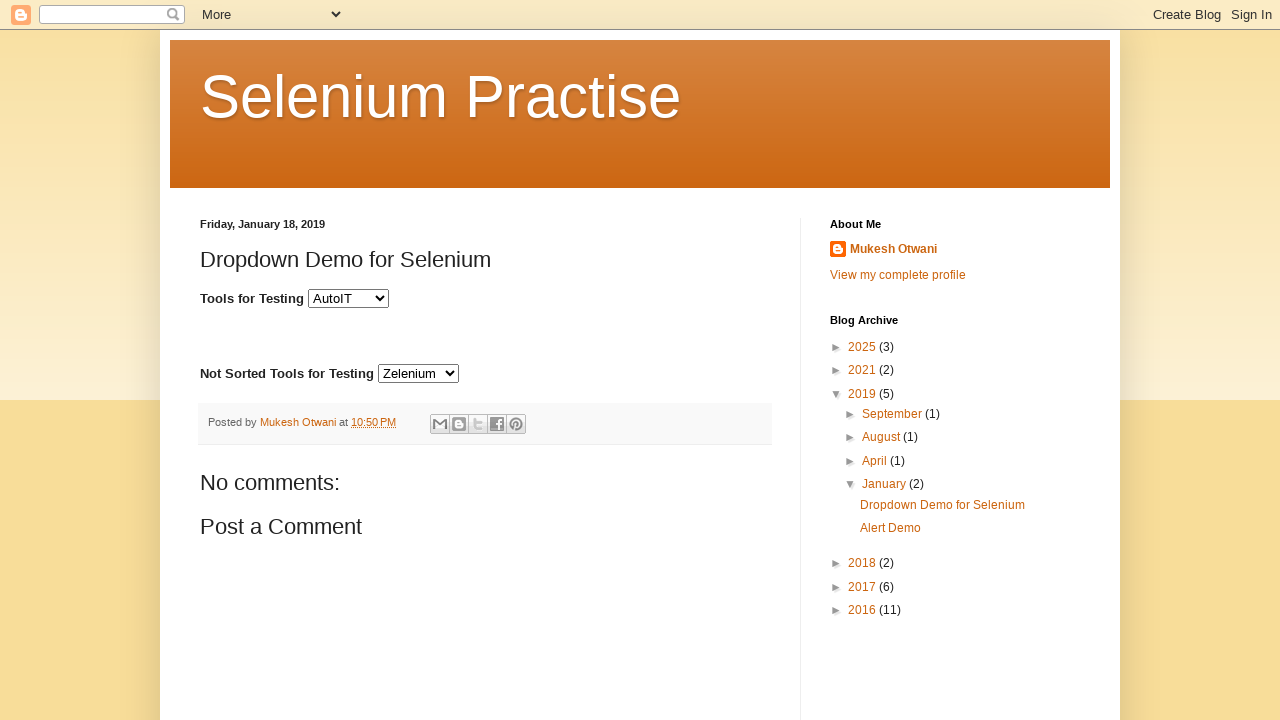

Waited for dropdown element with id 'tools' to be available
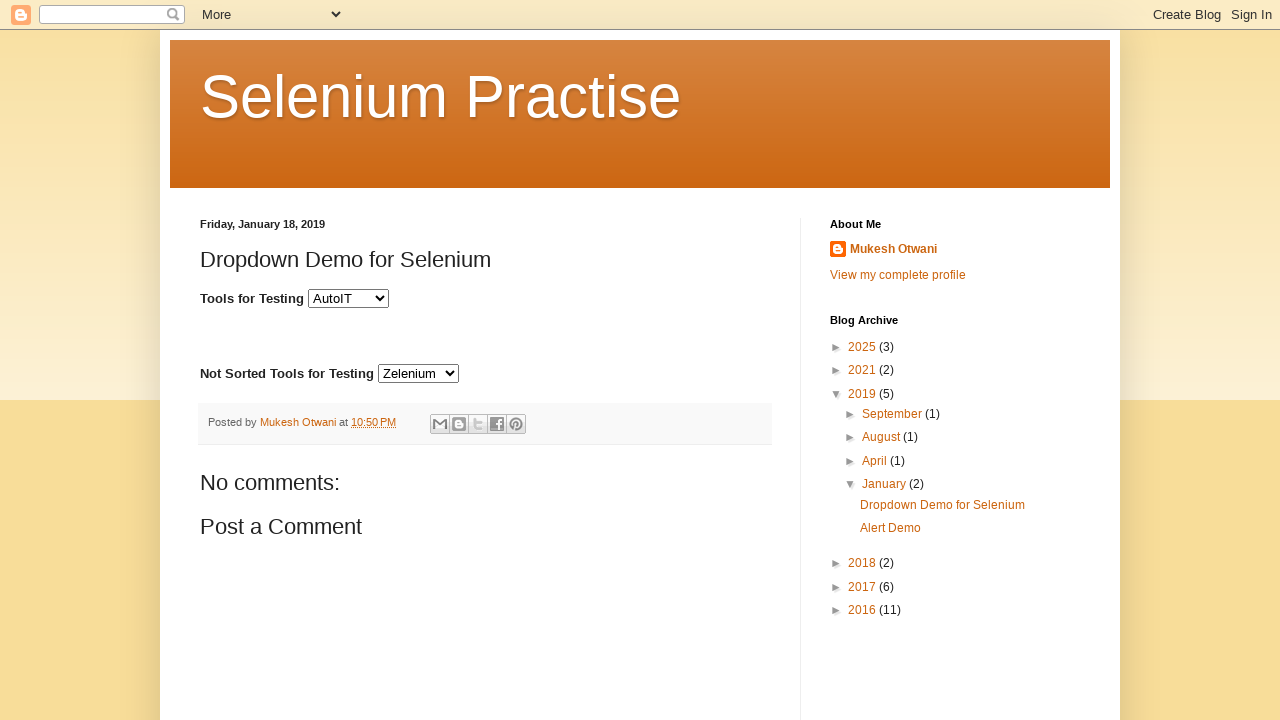

Selected 'Docker' value from the dropdown menu on #tools
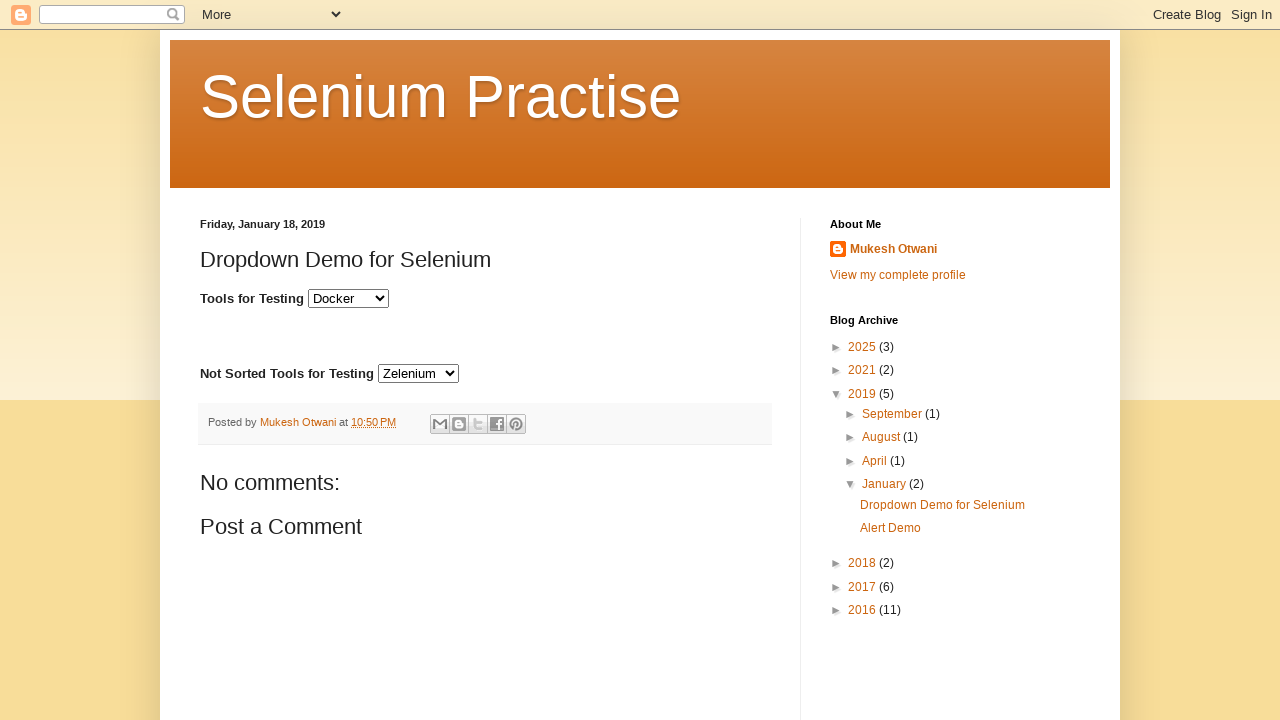

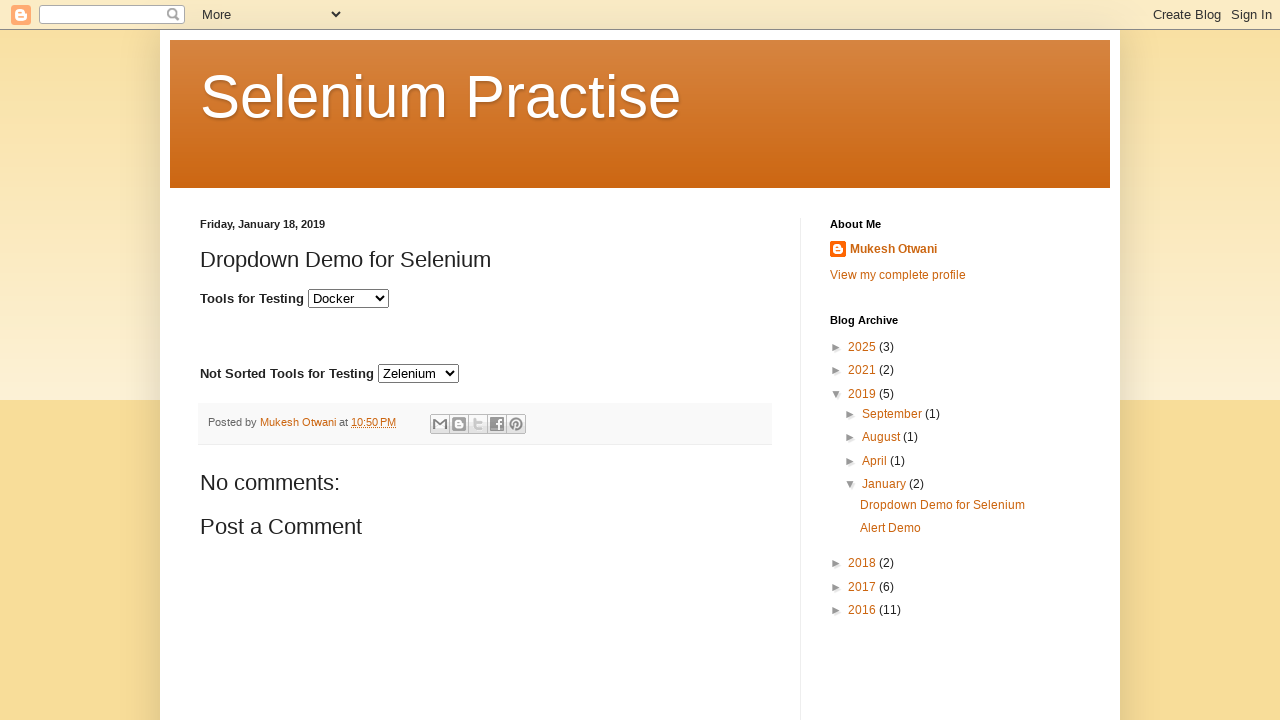